Tests various dropdown selection methods including selecting by value, visible text, and index on a dropdown practice page. Also tests multi-select dropdowns and selecting the last option dynamically.

Starting URL: https://letcode.in/dropdowns

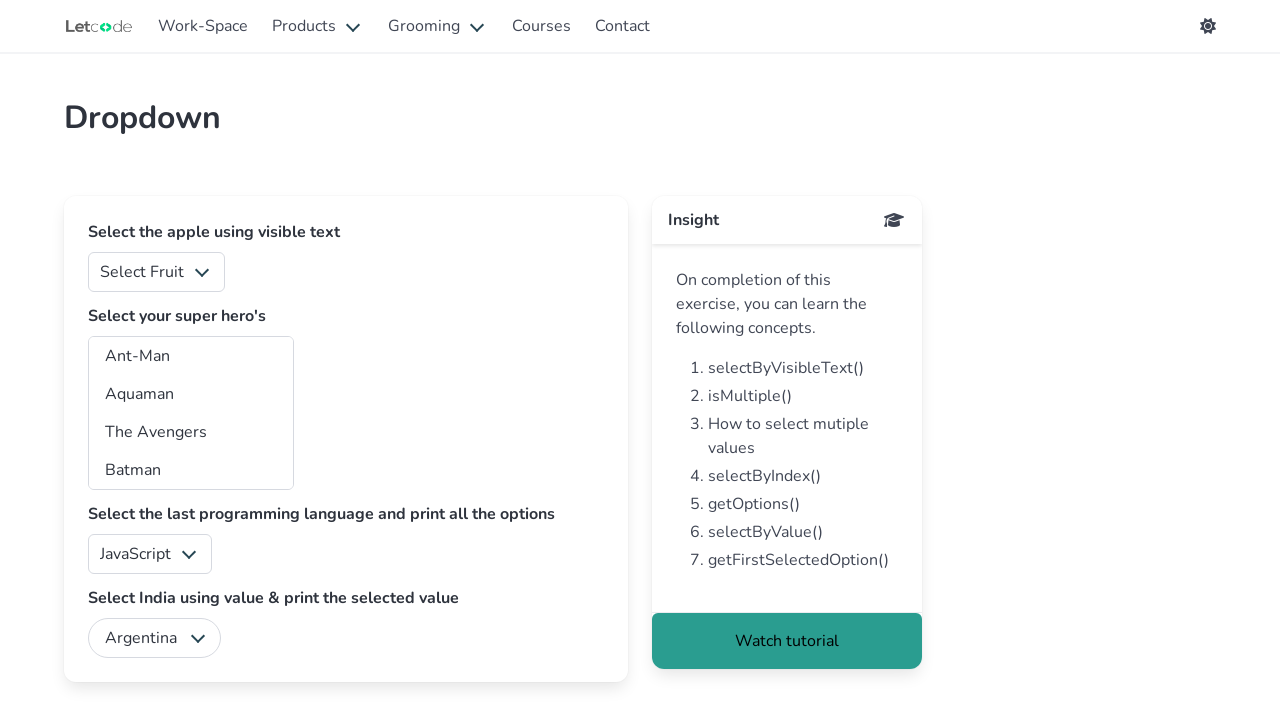

Selected fruit option by value '3' from fruits dropdown on #fruits
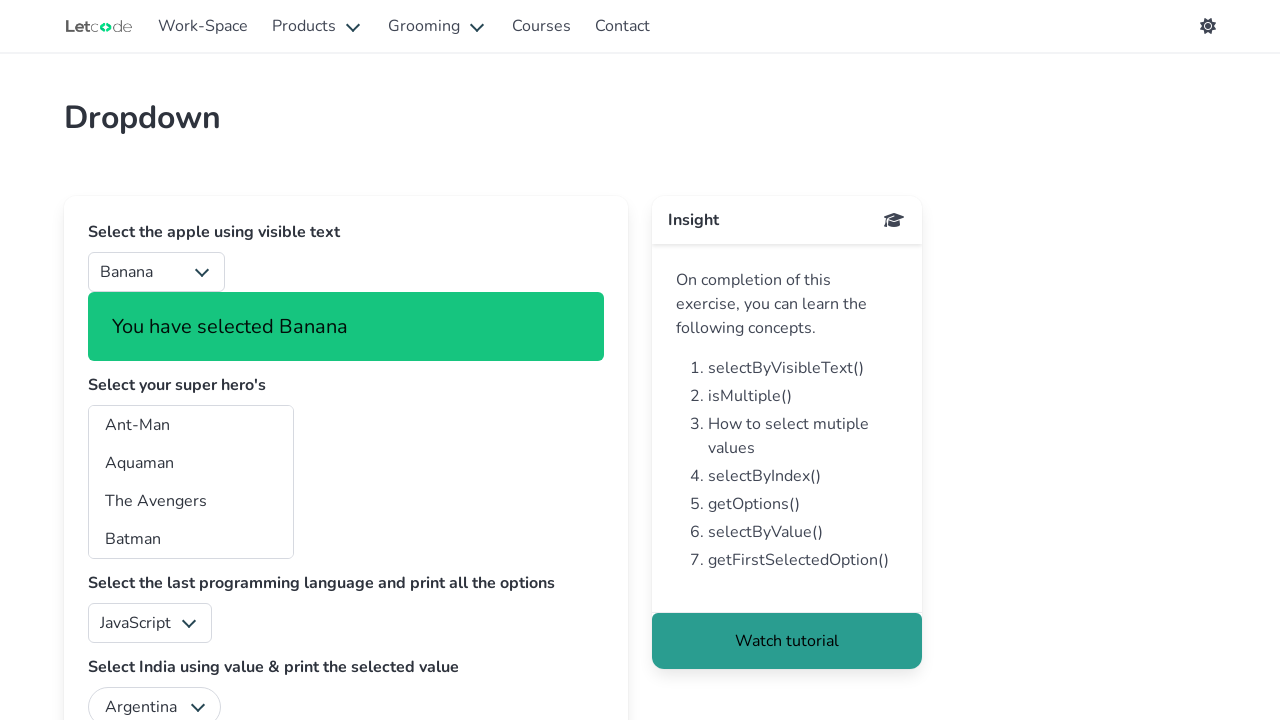

Selected fruit option by value '2' from fruits dropdown on #fruits
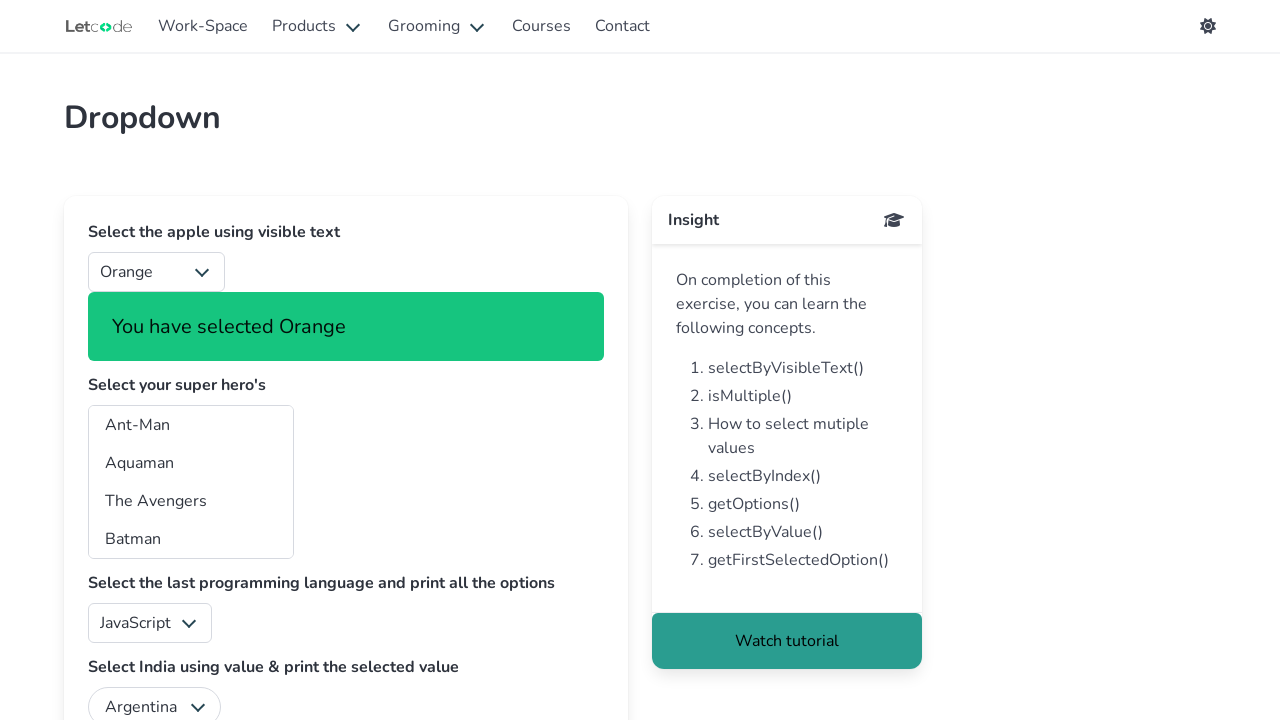

Selected fruit option 'Banana' by visible text from fruits dropdown on #fruits
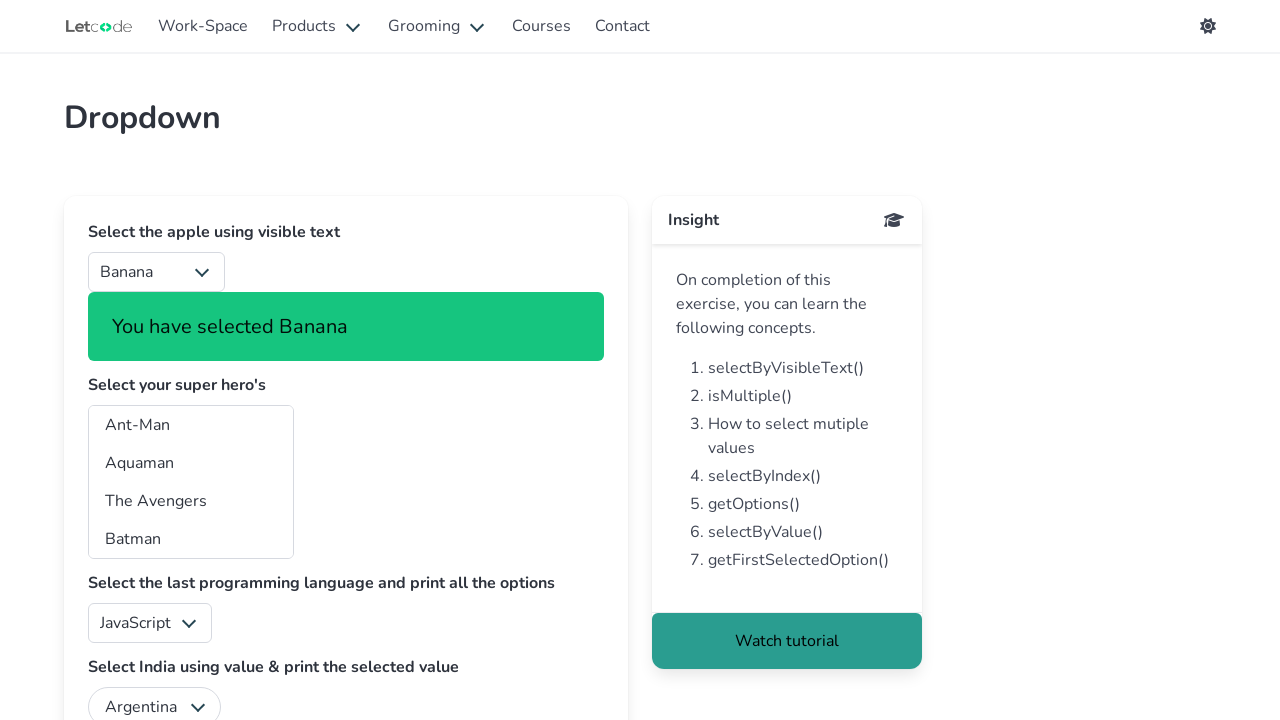

Selected fruit option at index 1 from fruits dropdown on #fruits
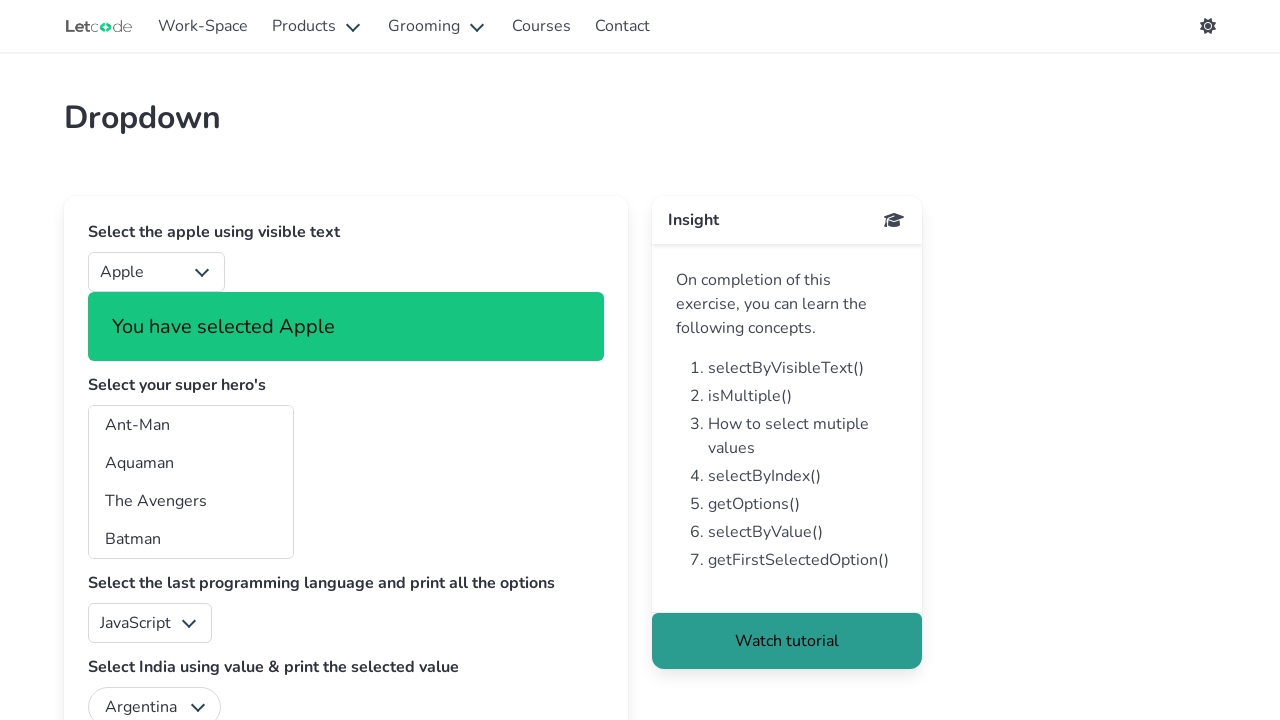

Selected multiple superhero options from multi-select dropdown on #superheros
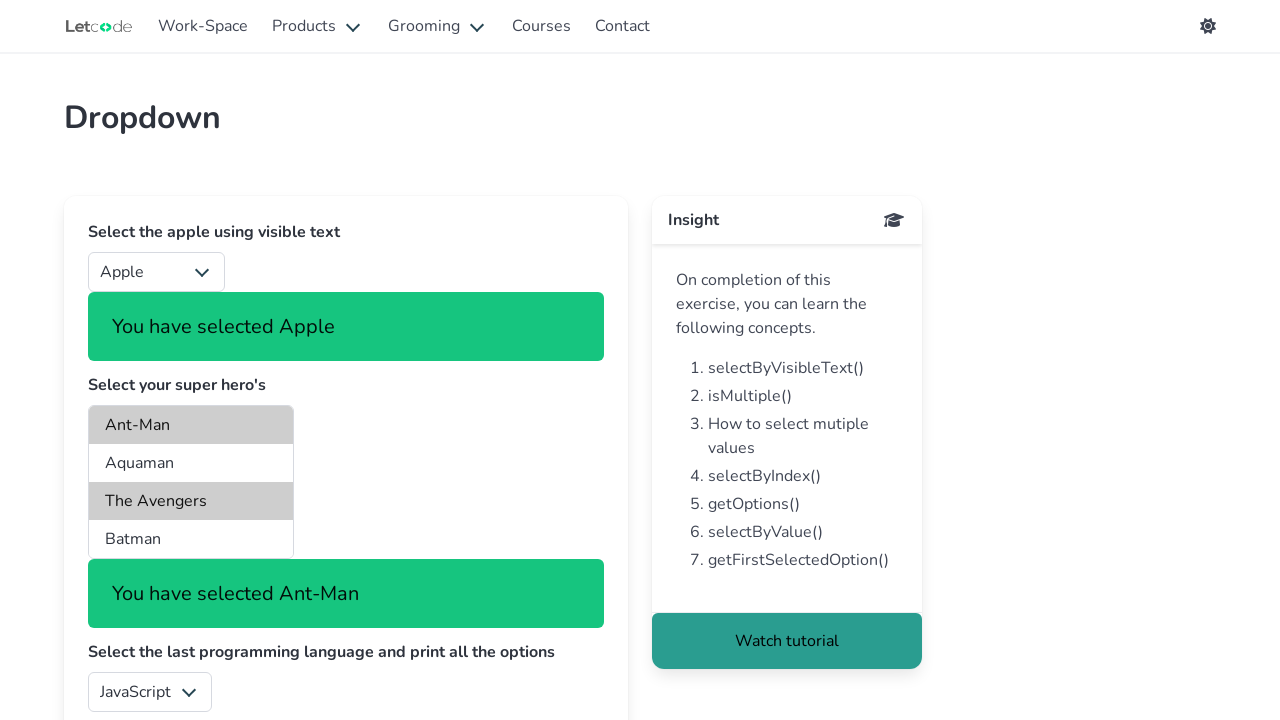

Located all language dropdown options
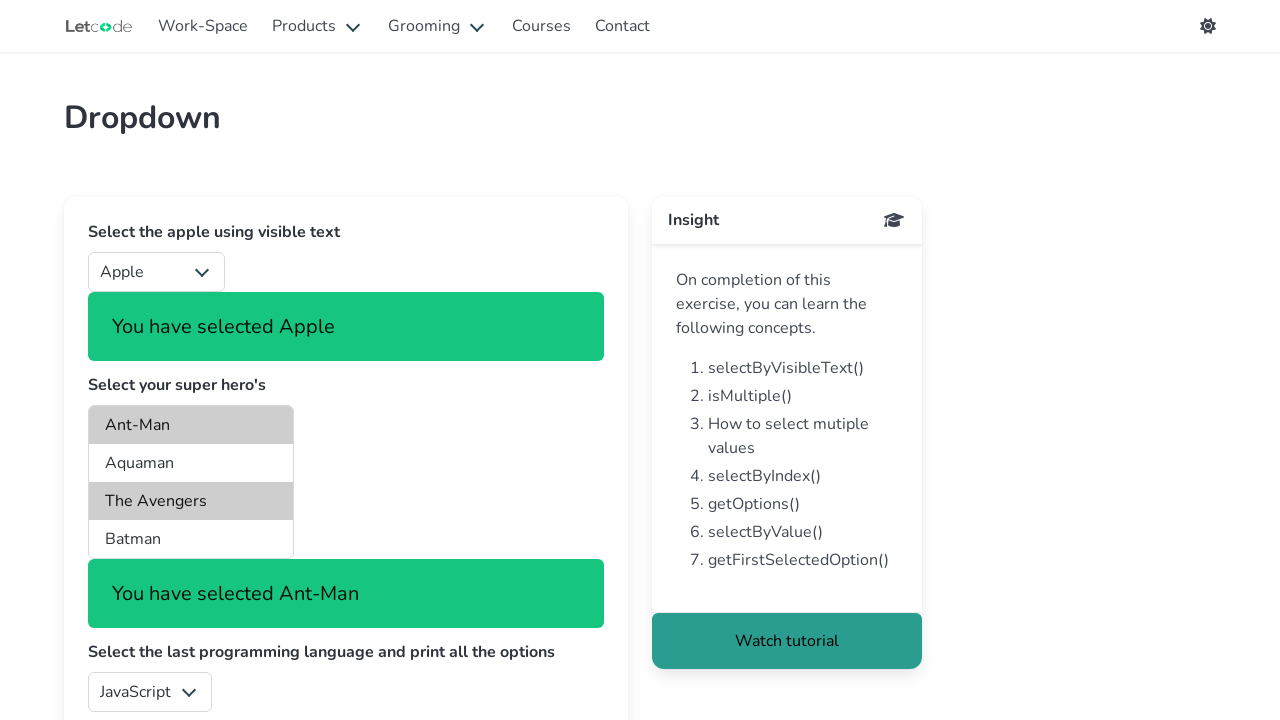

Counted 5 options in language dropdown
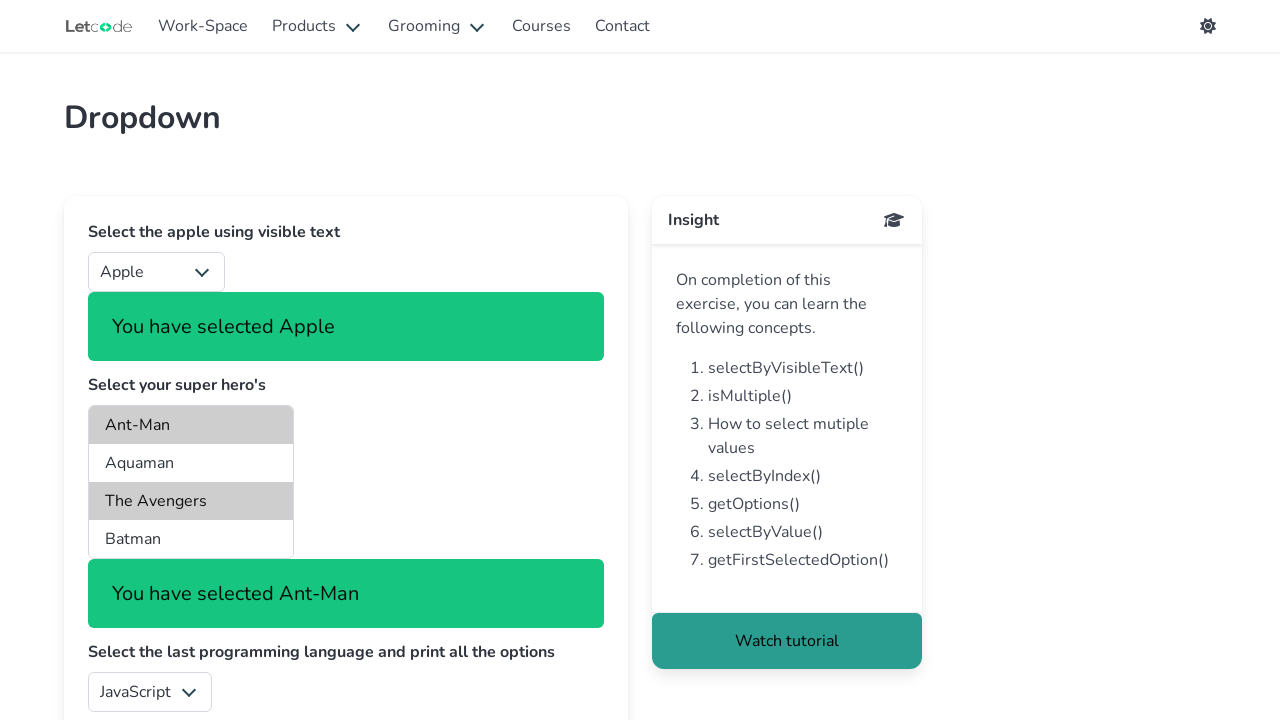

Selected the last language option dynamically by calculated index on #lang
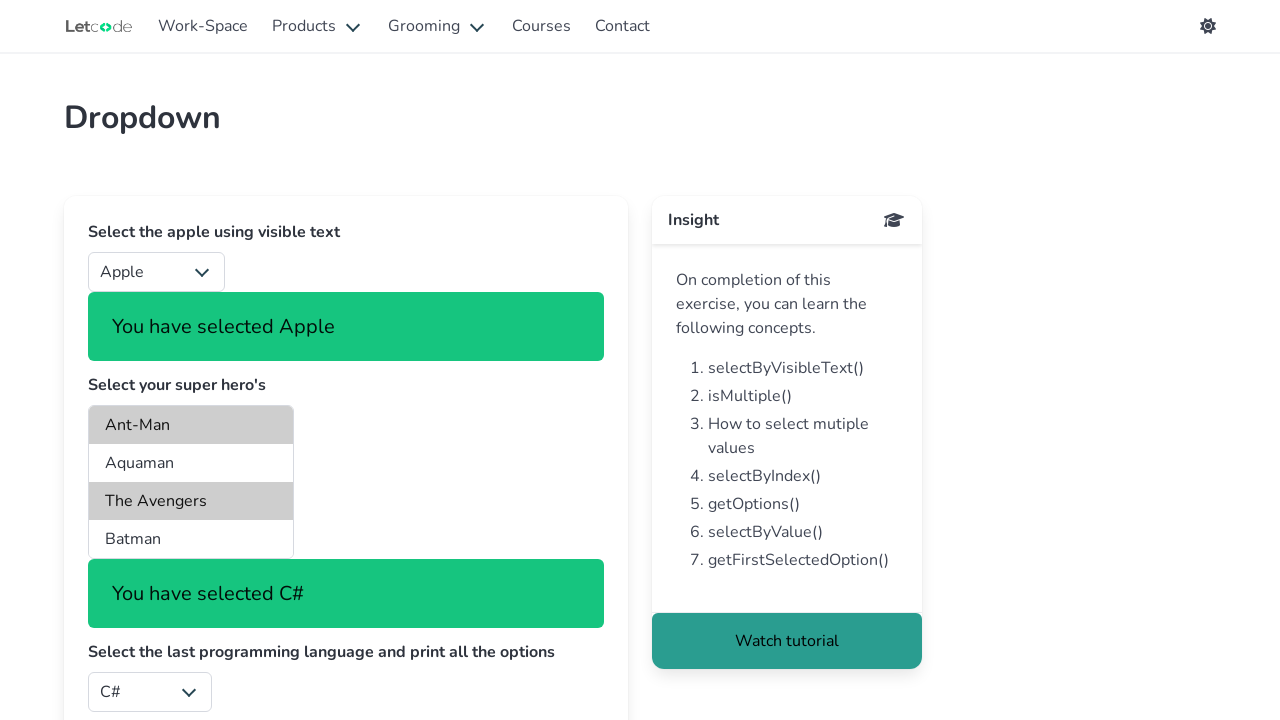

Waited for subtitle element to appear on page
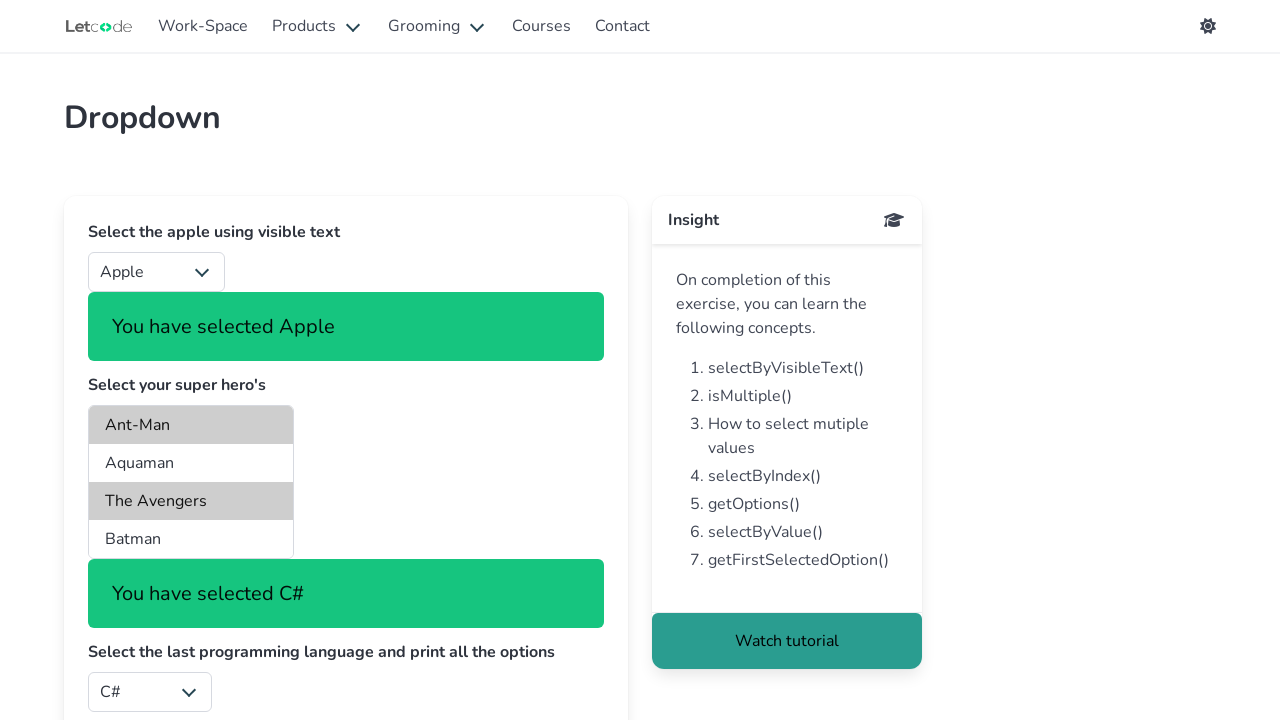

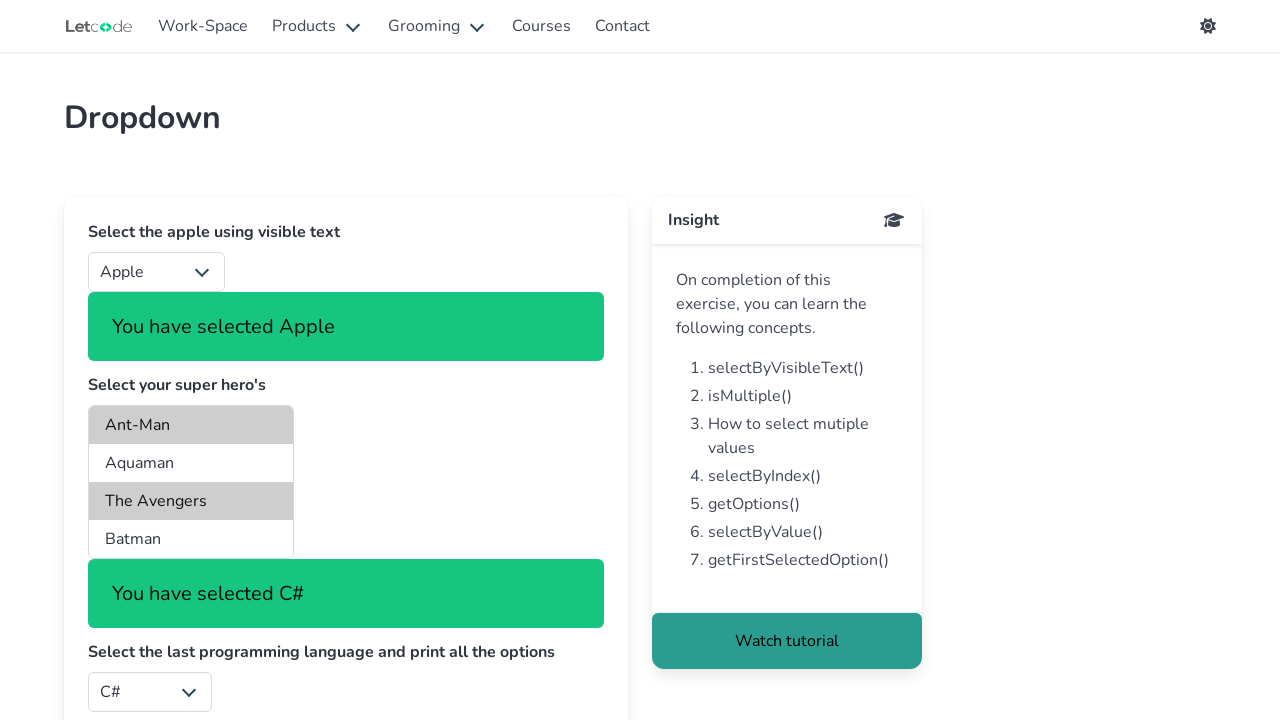